Tests the visibility toggle functionality of a text box element by clicking hide/show buttons on a practice page

Starting URL: https://letskodeit.teachable.com/

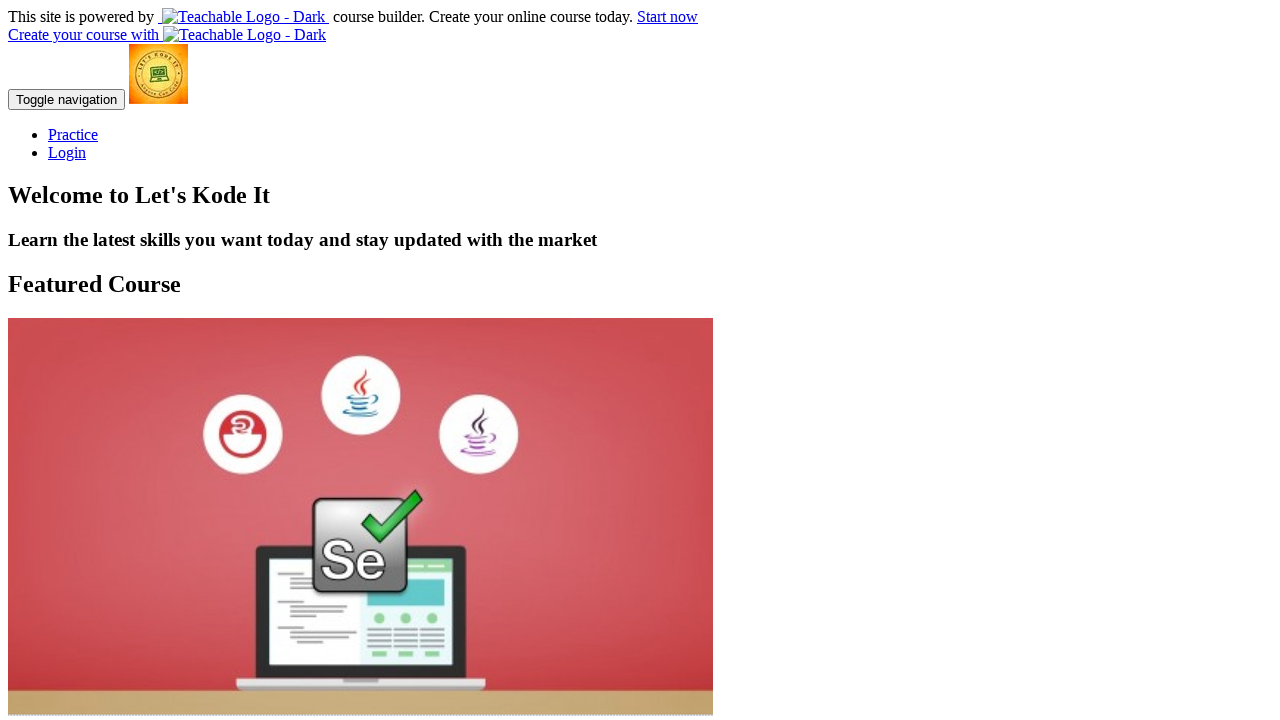

Clicked practice page link in navbar at (73, 134) on xpath=//div[@id='navbar']//a[@href='/pages/practice']
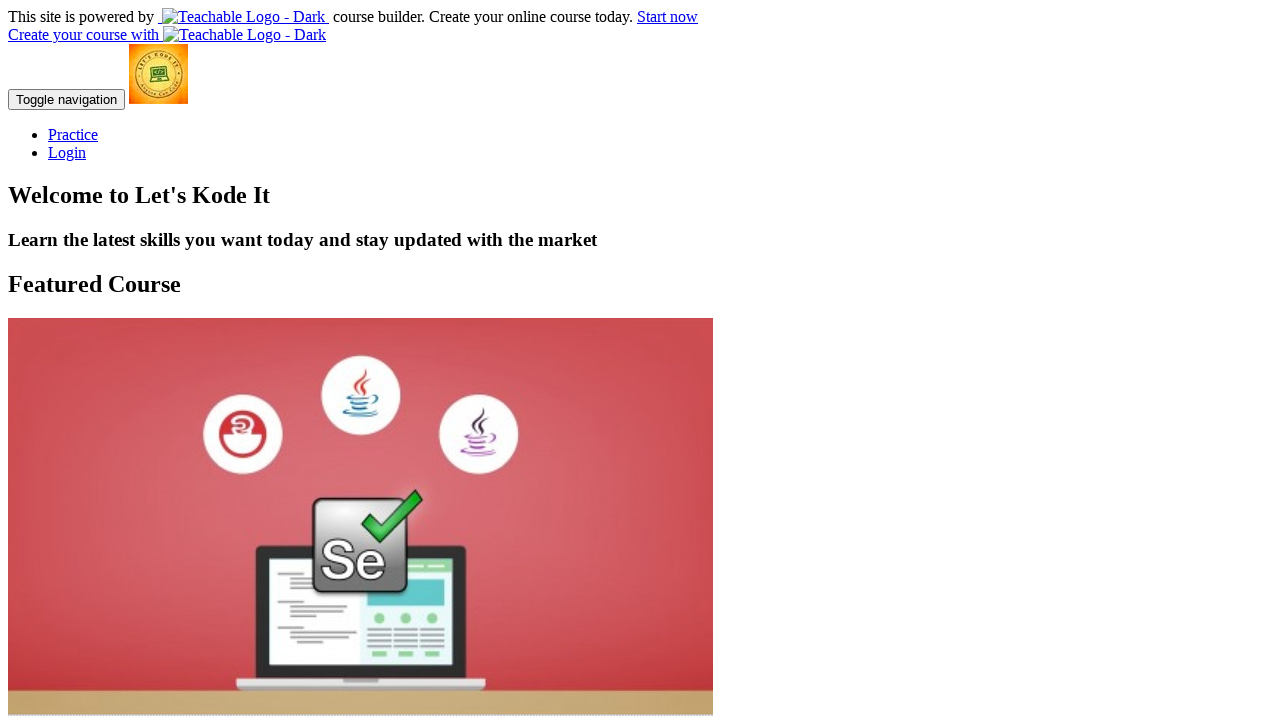

Clicked practice page link in main content area at (304, 286) on xpath=//div[@role='main']//a[@href='https://www.letskodeit.com/practice']
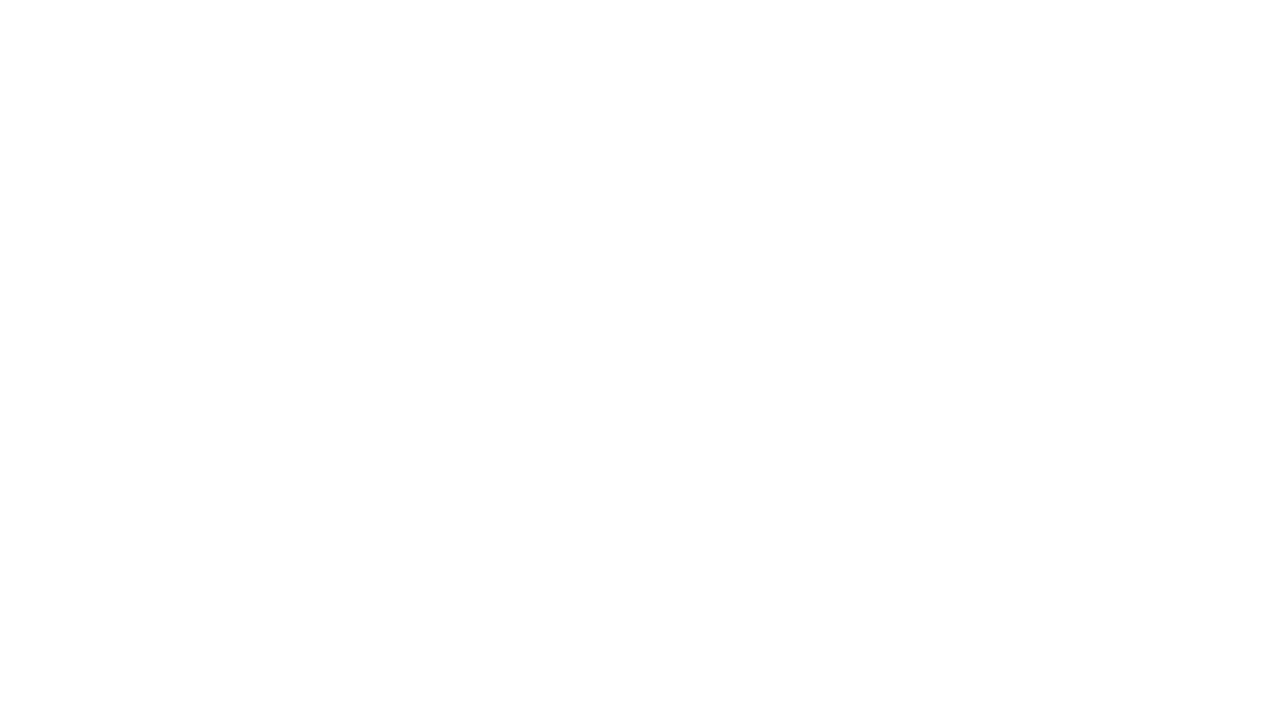

Located text box element
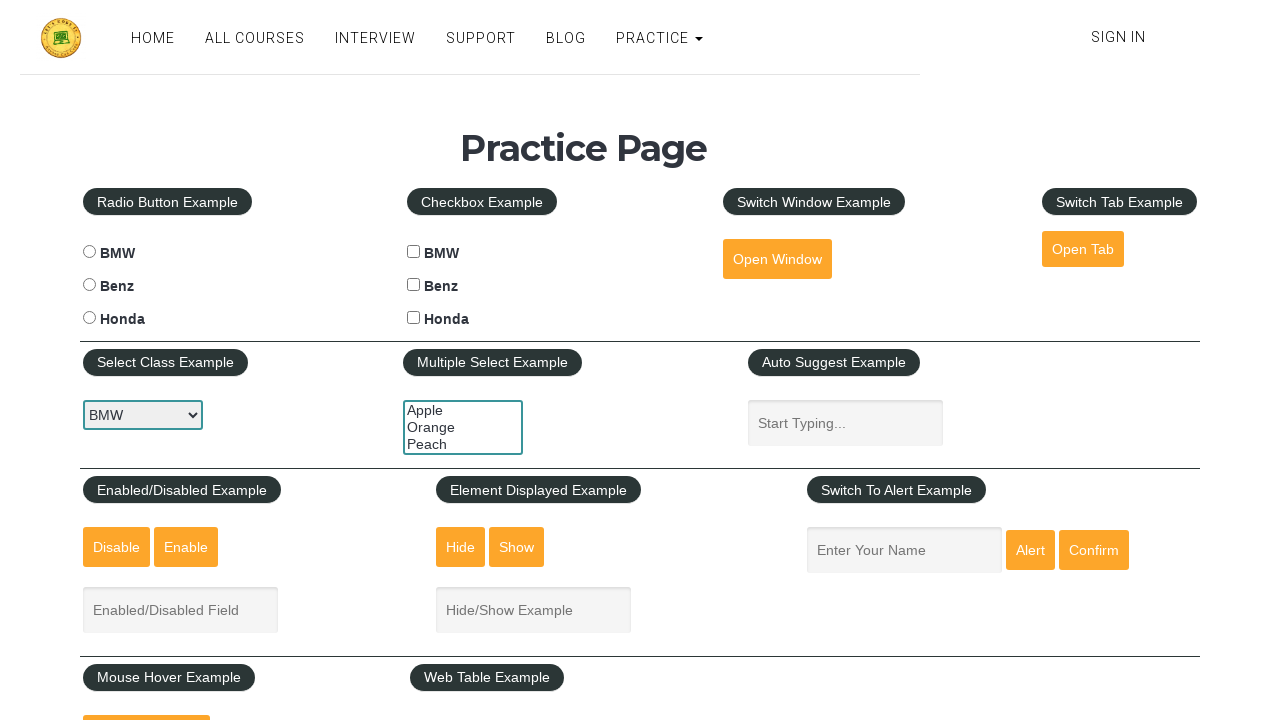

Verified text box is initially visible
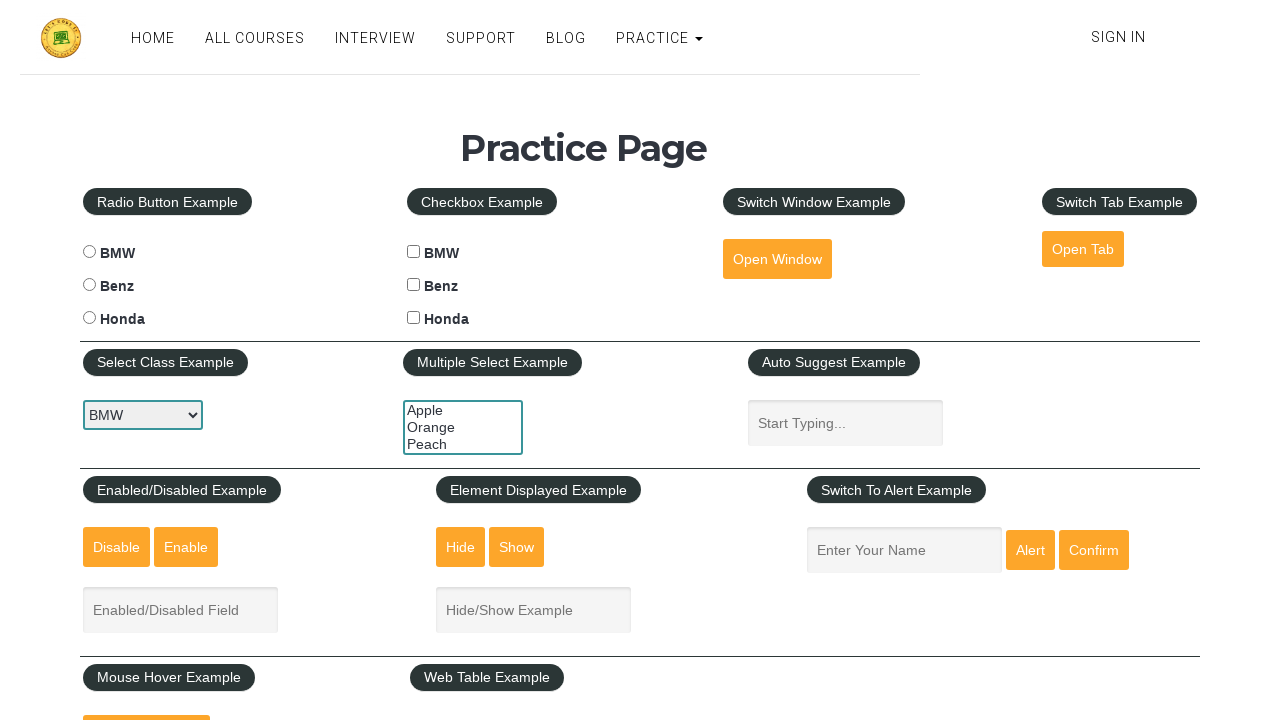

Clicked hide button to hide text box at (461, 547) on #hide-textbox
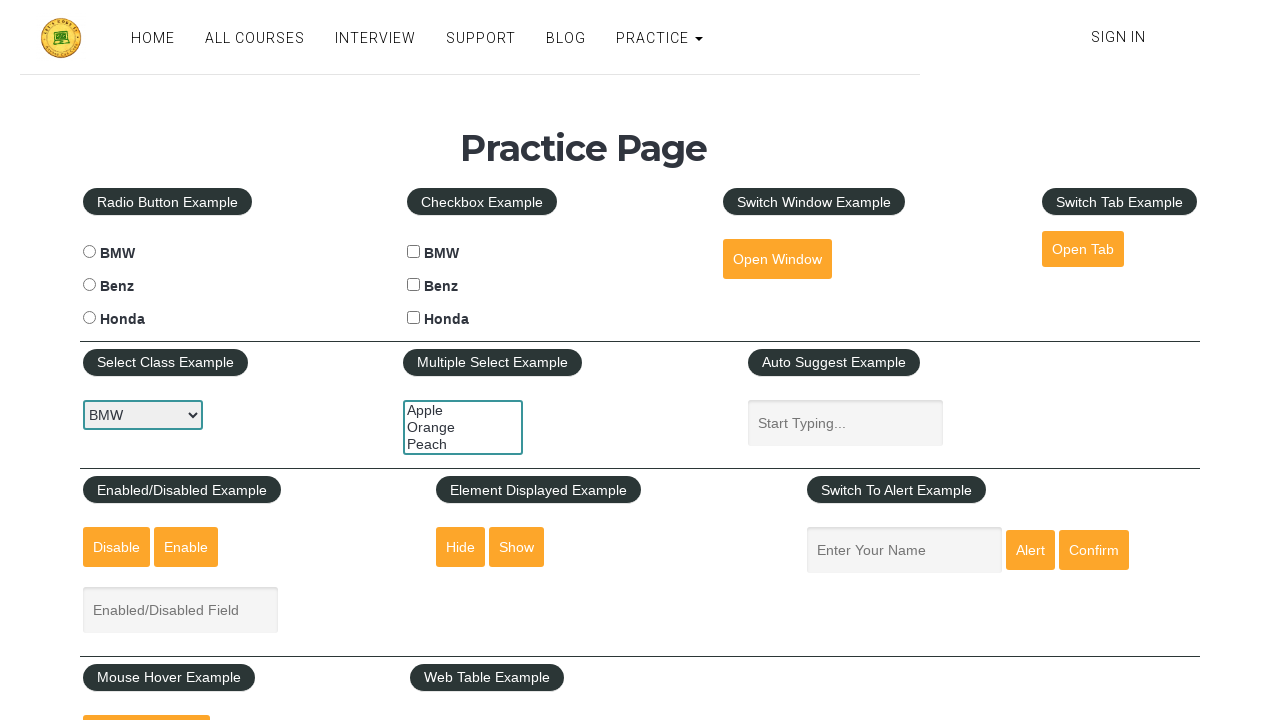

Verified text box is now hidden
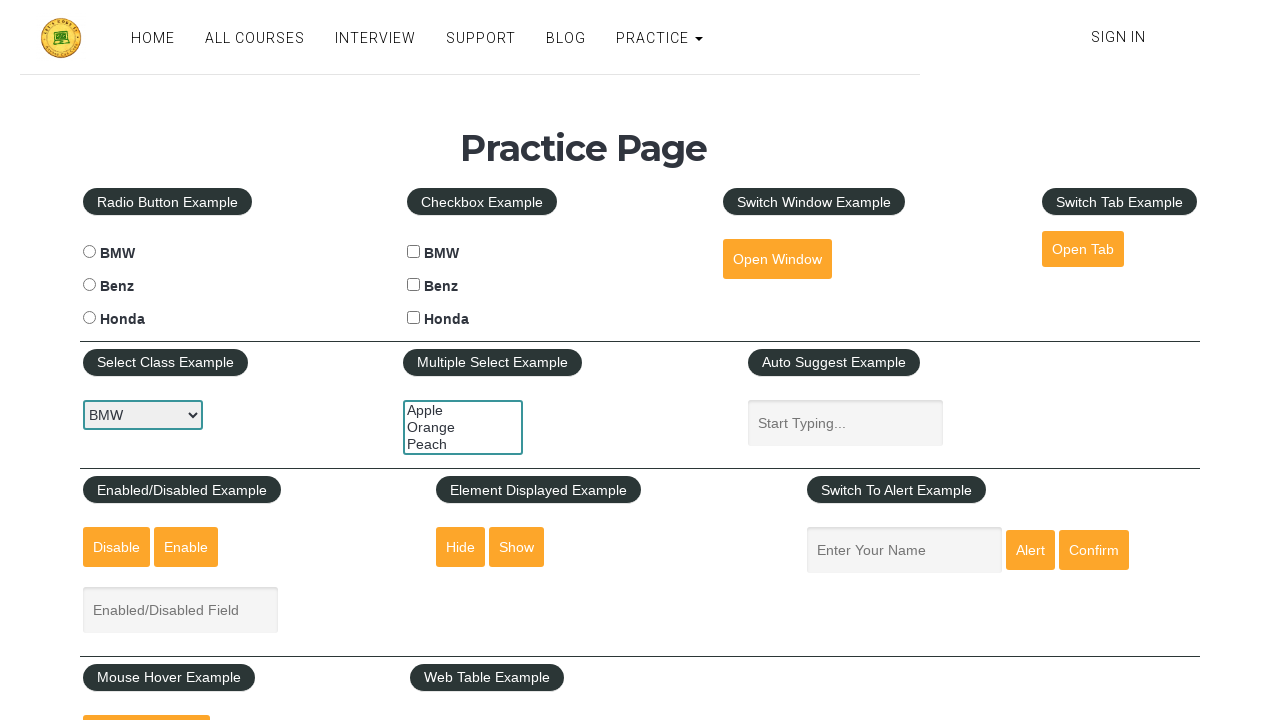

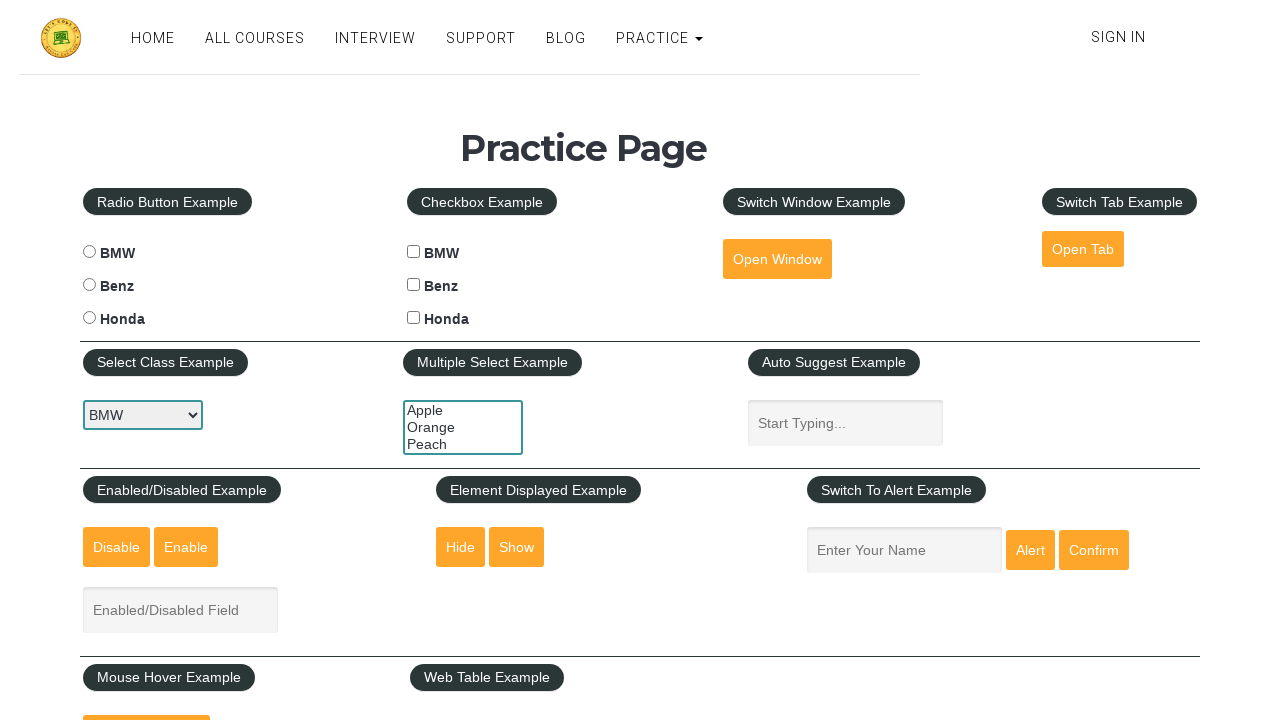